Verifies header elements including phone number, email, search field, search button, logo, and sign-in button are displayed correctly

Starting URL: http://intershop5.skillbox.ru/

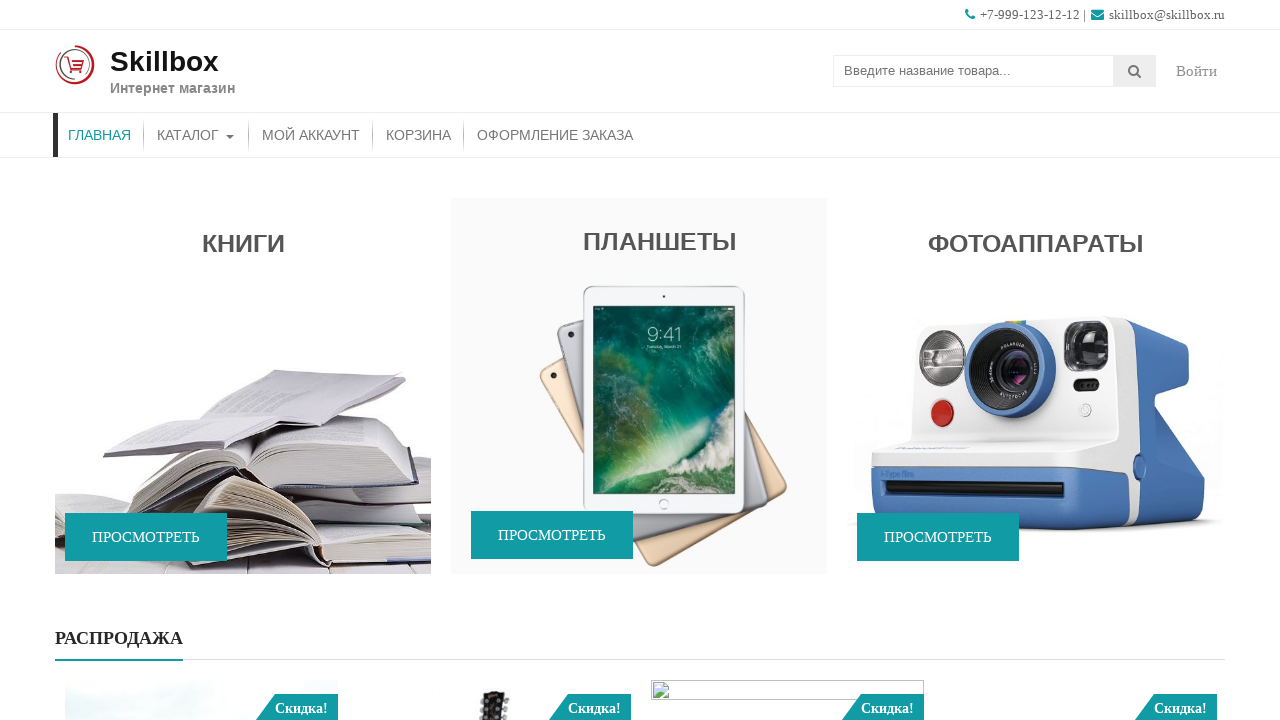

Search field loaded
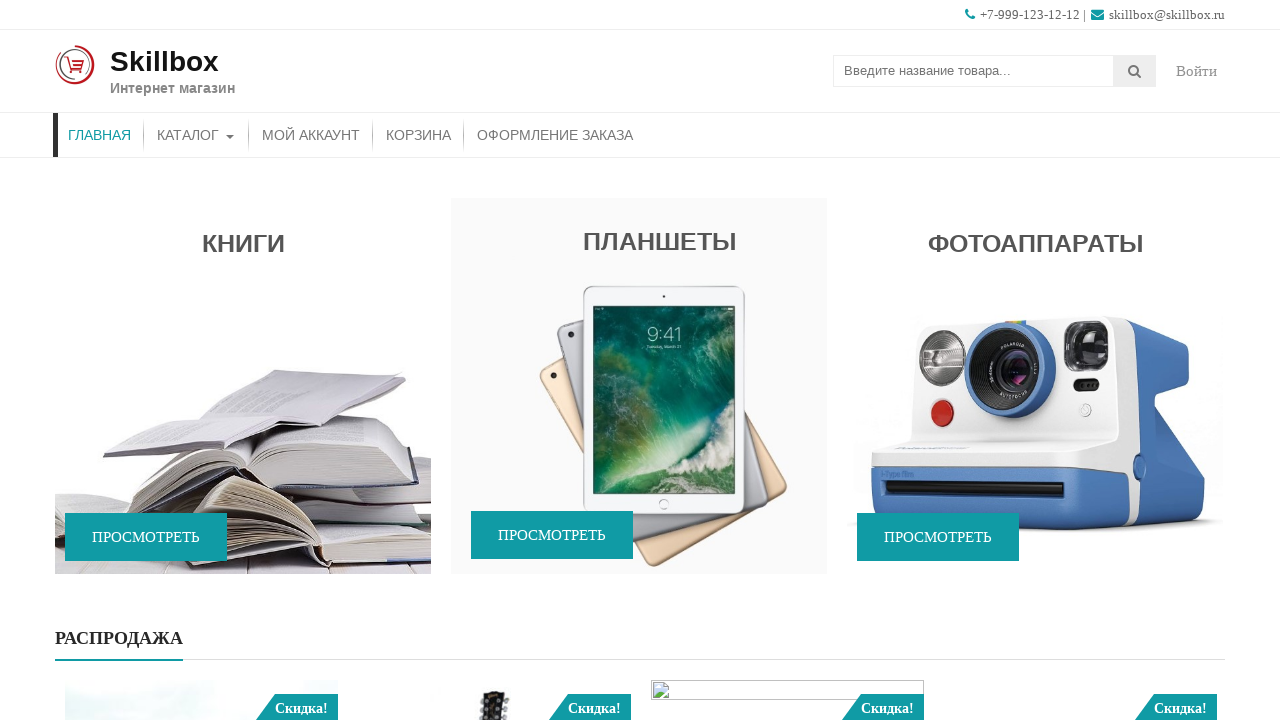

Search button loaded
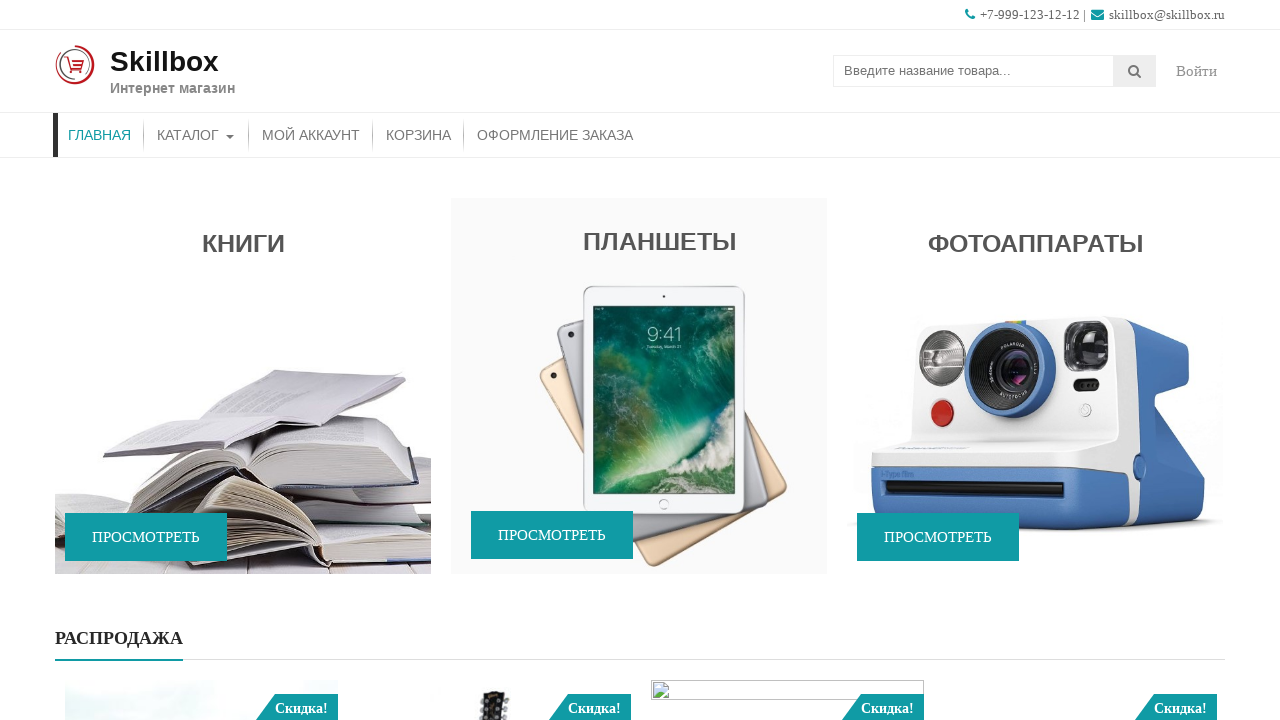

Logo loaded
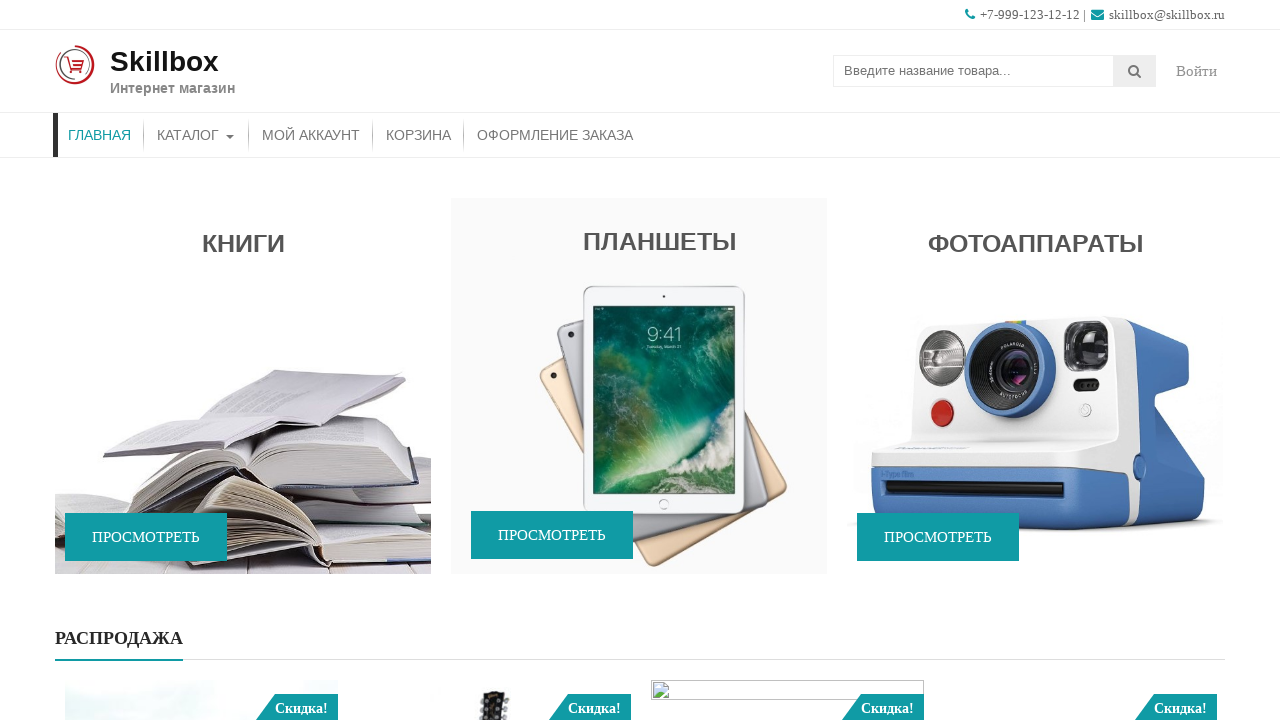

Sign-in button loaded
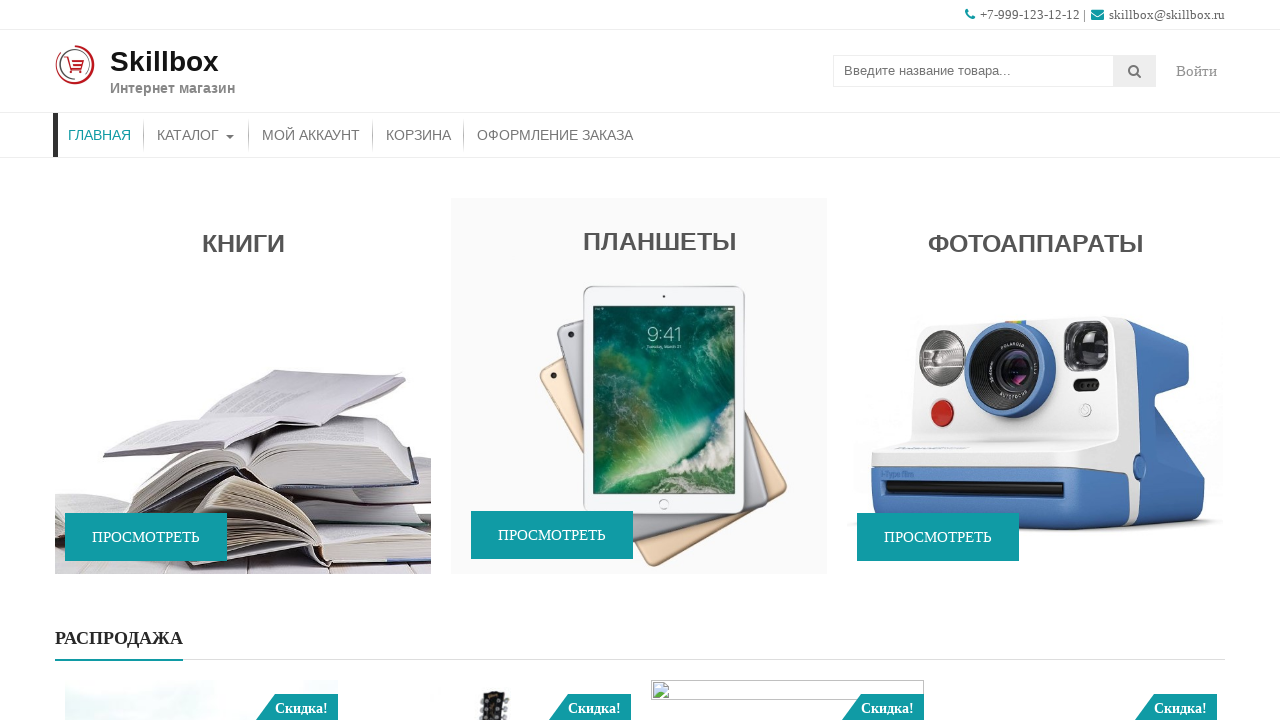

Verified search field is visible
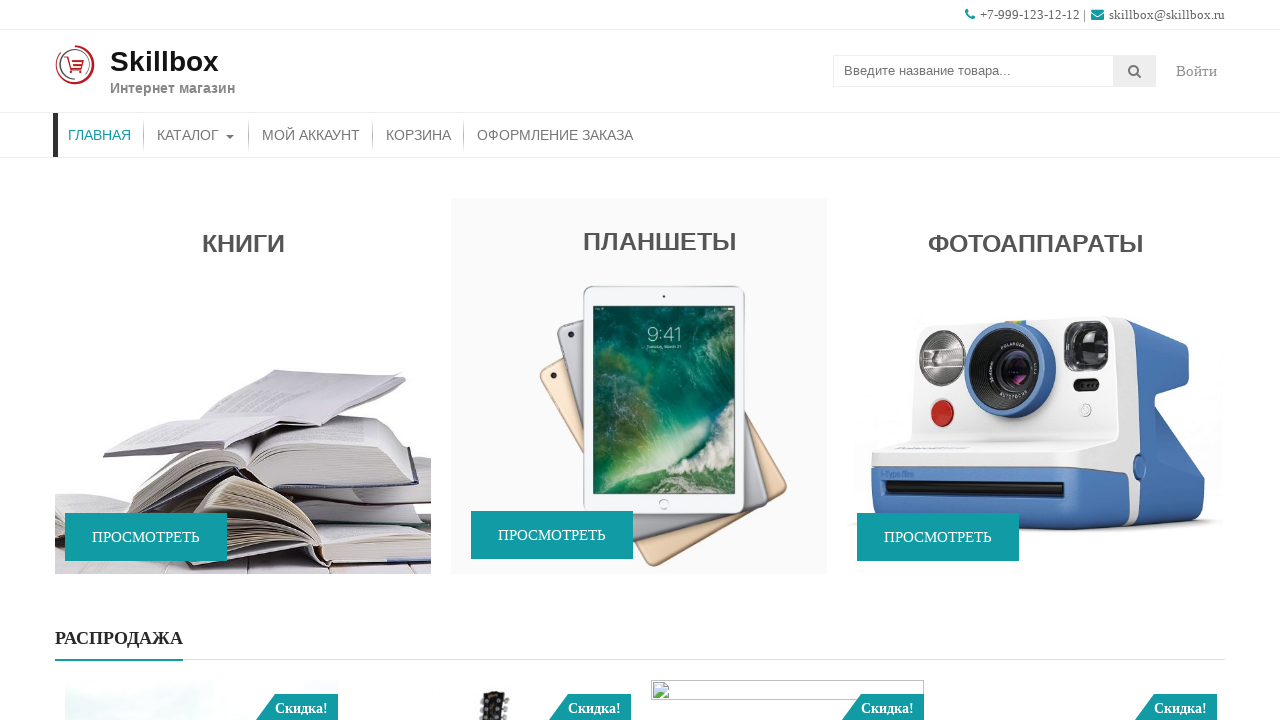

Verified search button is visible
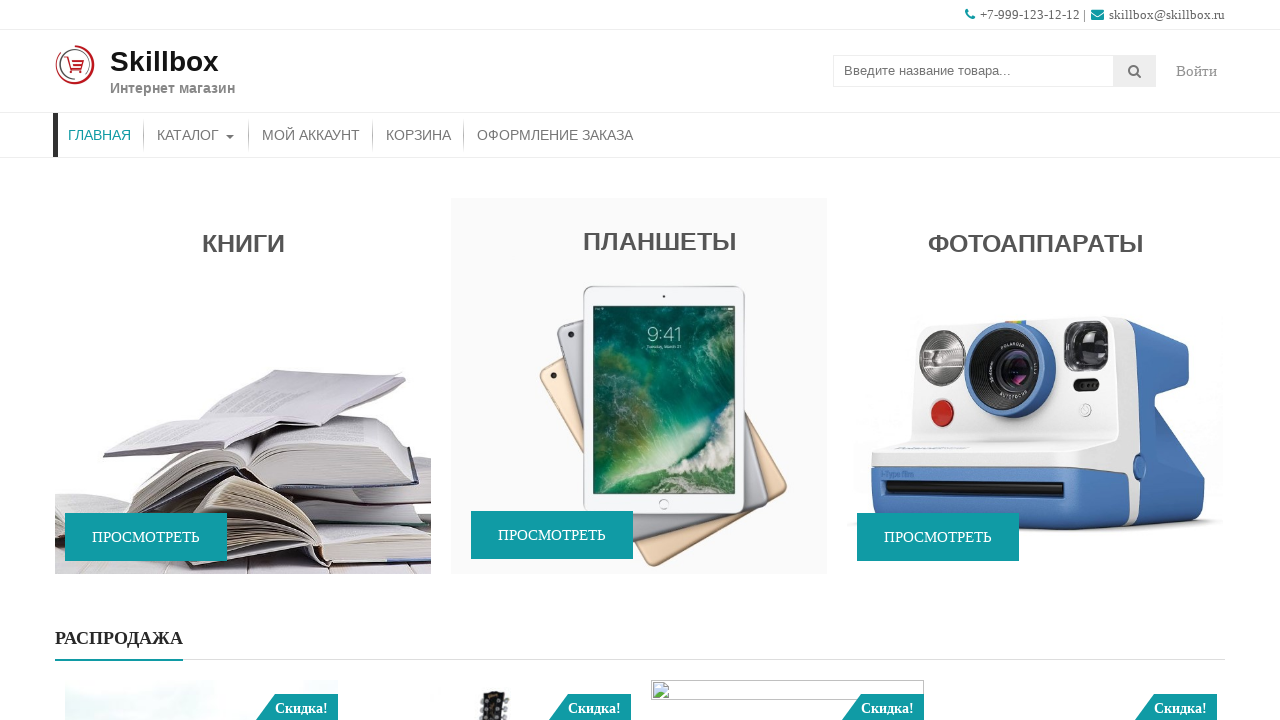

Verified logo is visible
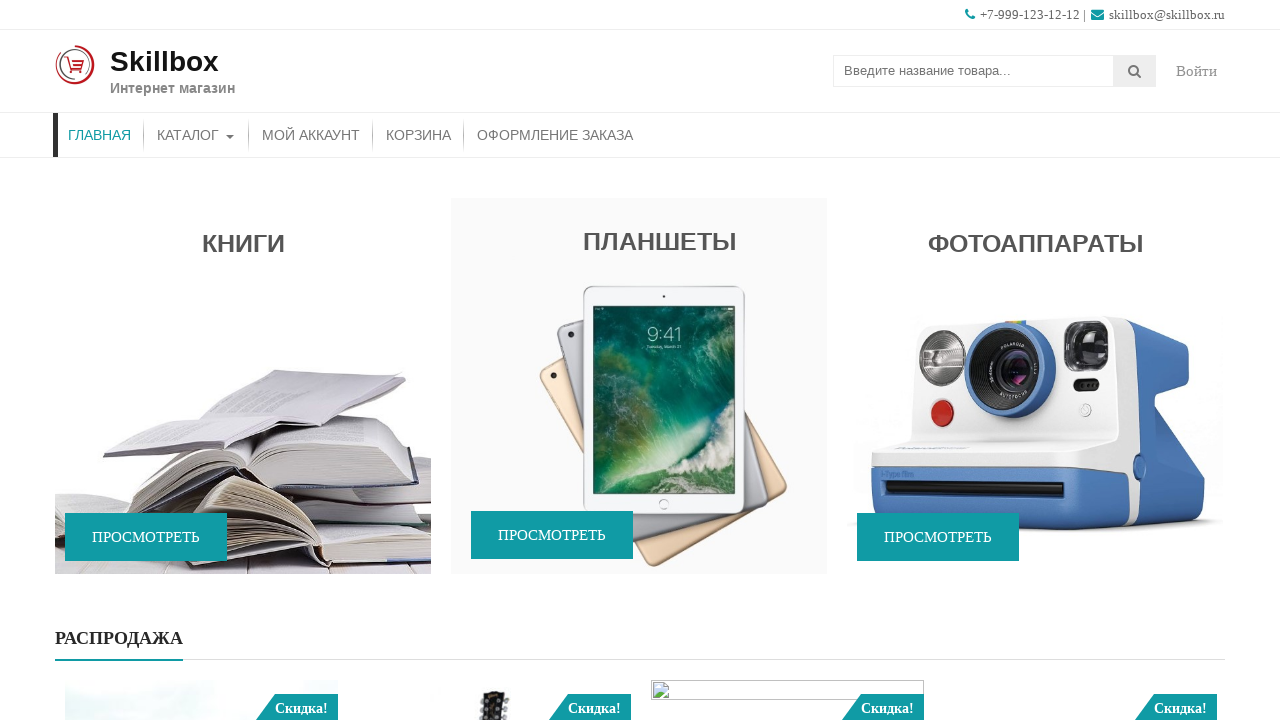

Verified sign-in button is visible
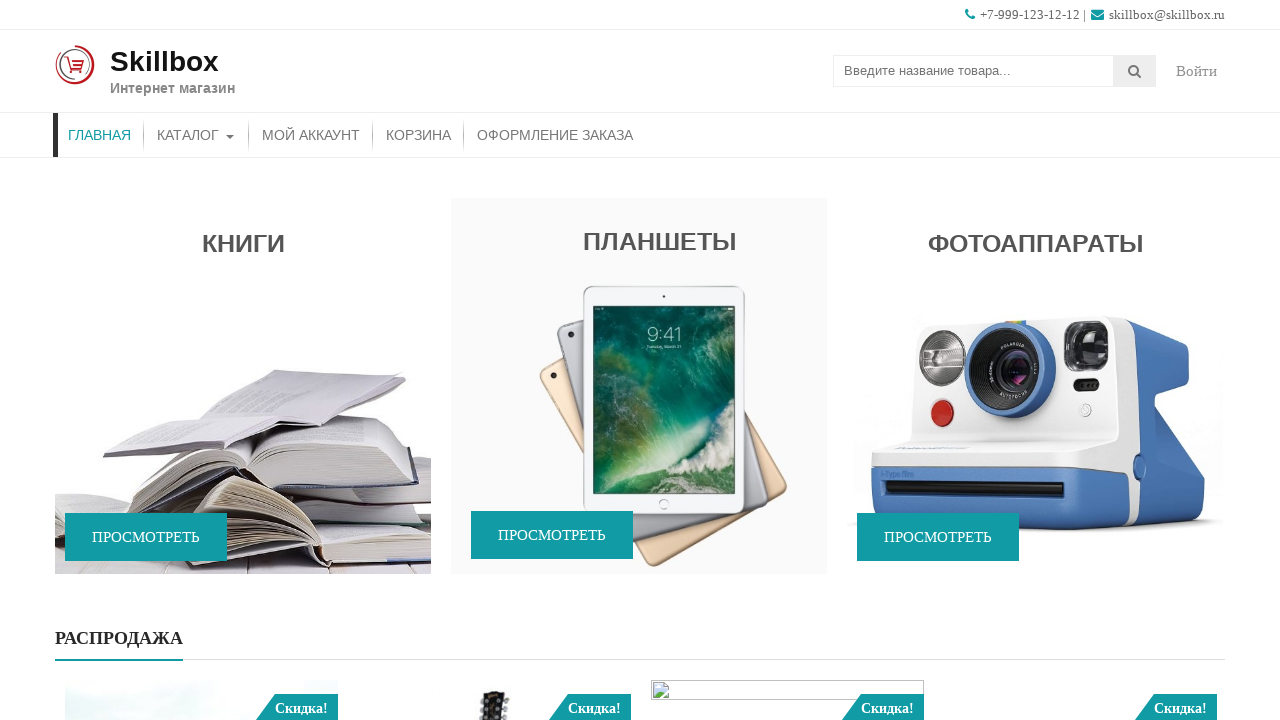

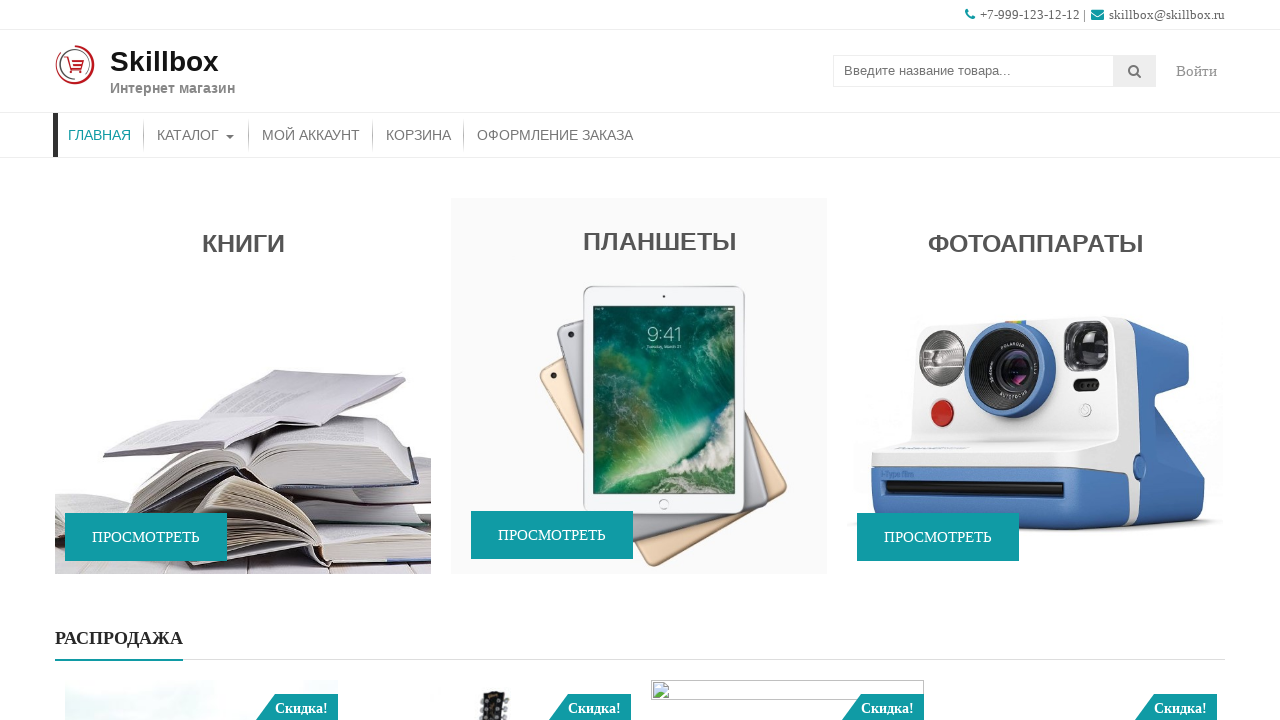